Tests file upload functionality on a practice form by setting a file input value. Uses Playwright's set_input_files method to simulate file upload.

Starting URL: https://demoqa.com/automation-practice-form

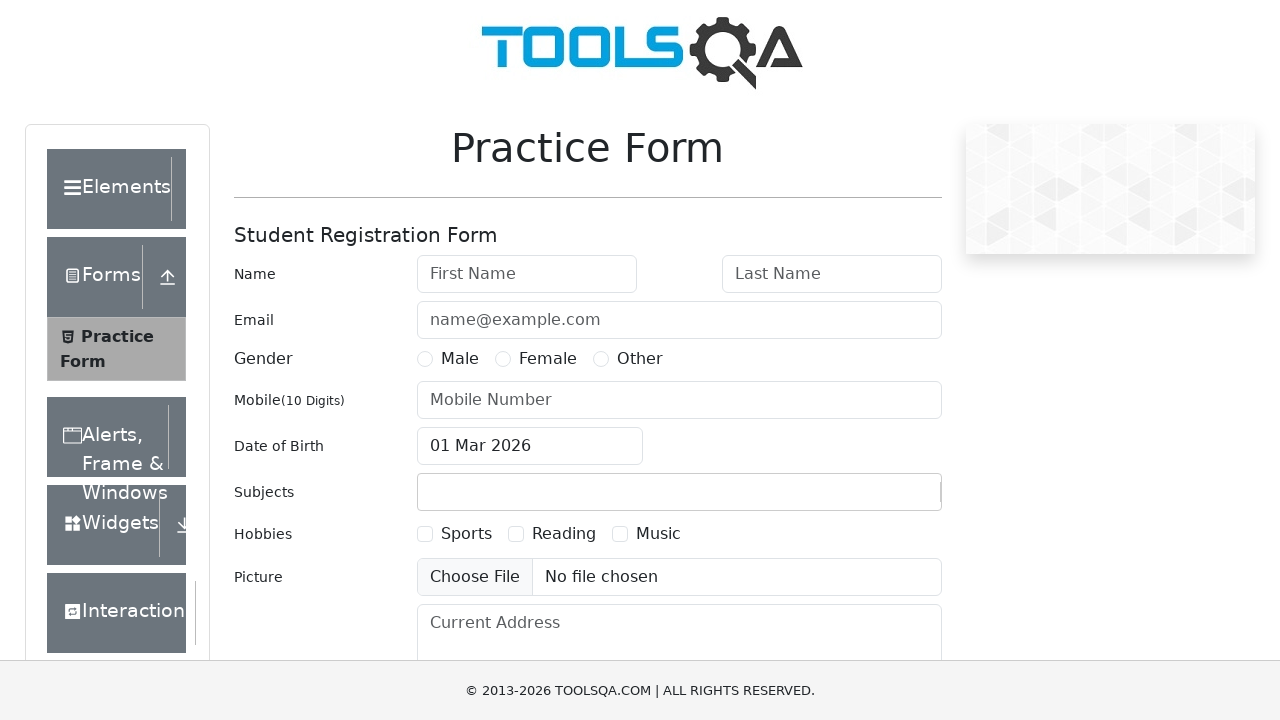

Waited for file upload input element to be visible
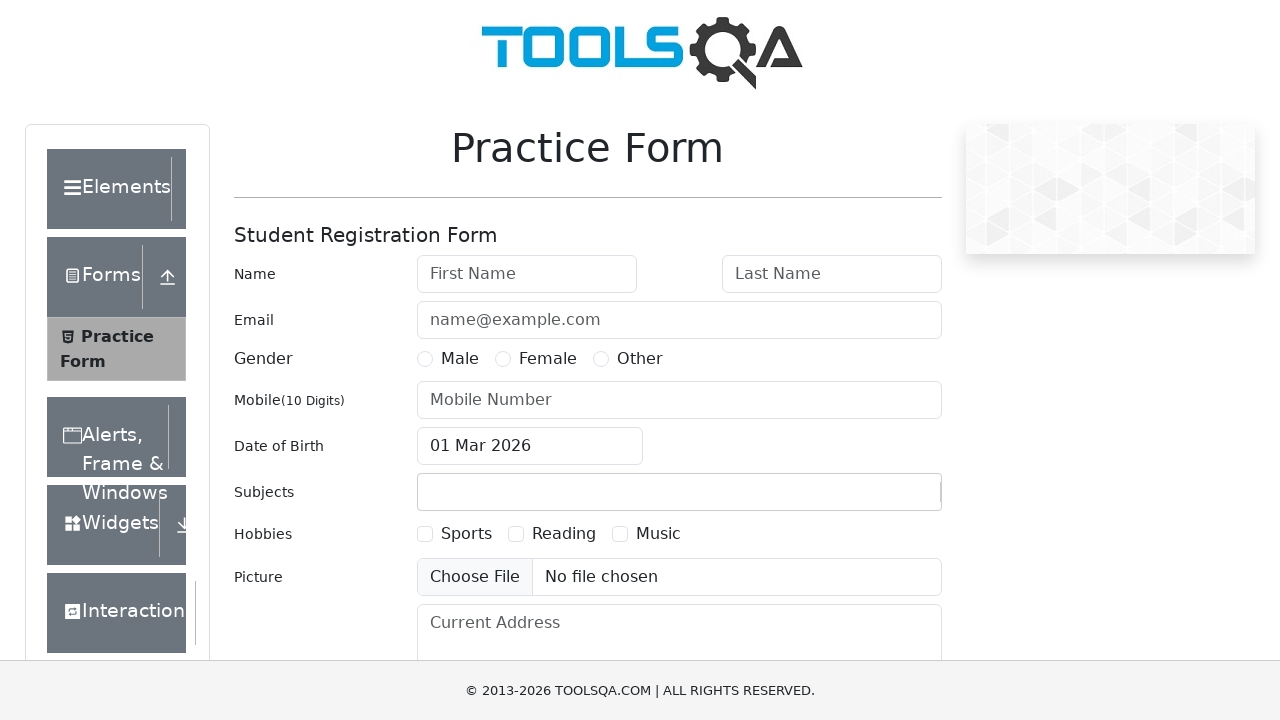

Uploaded test_image.png file to the file upload input
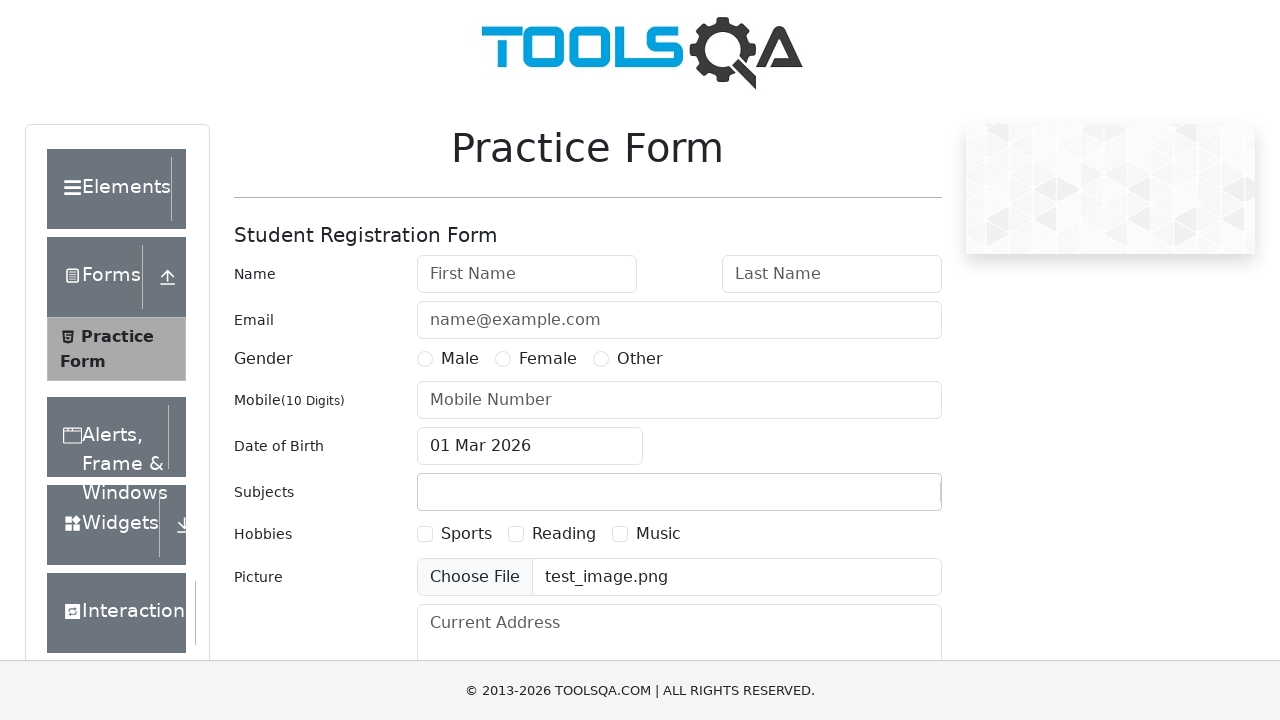

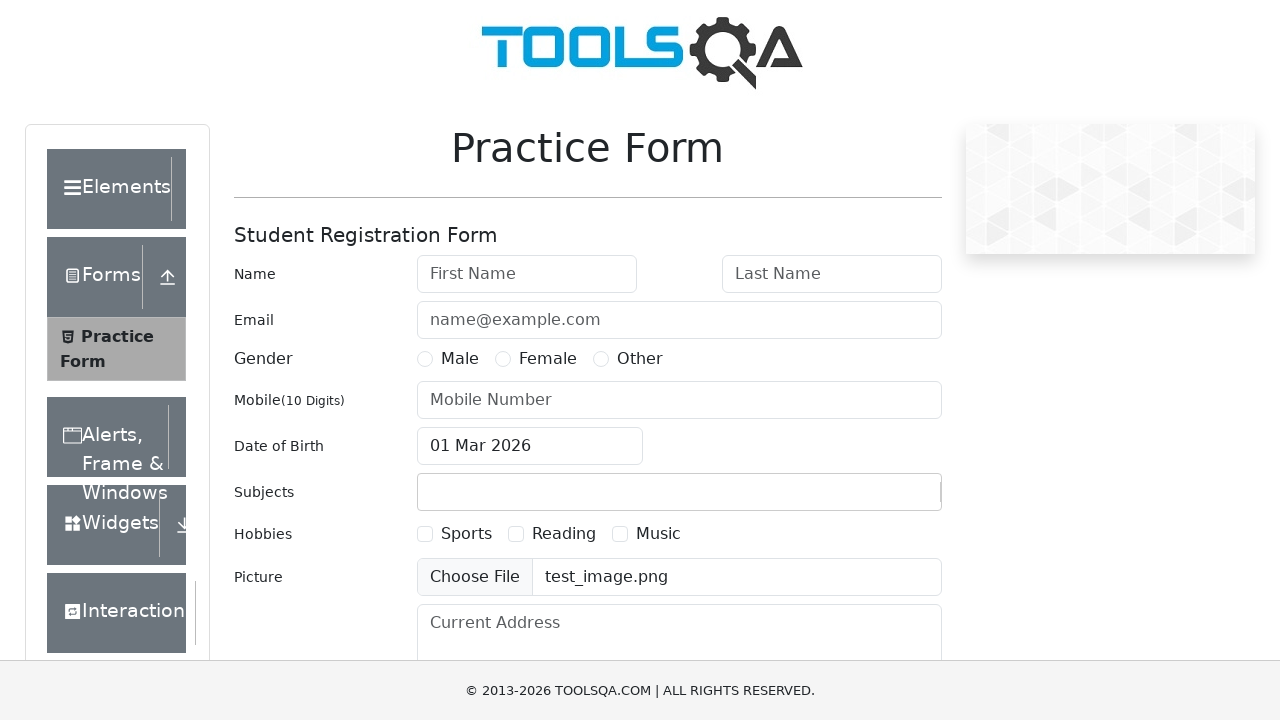